Tests a slow calculator by setting a 45-second delay, performing the calculation 7+8, and verifying the result displays 15 after waiting for the calculation to complete.

Starting URL: https://bonigarcia.dev/selenium-webdriver-java/slow-calculator.html

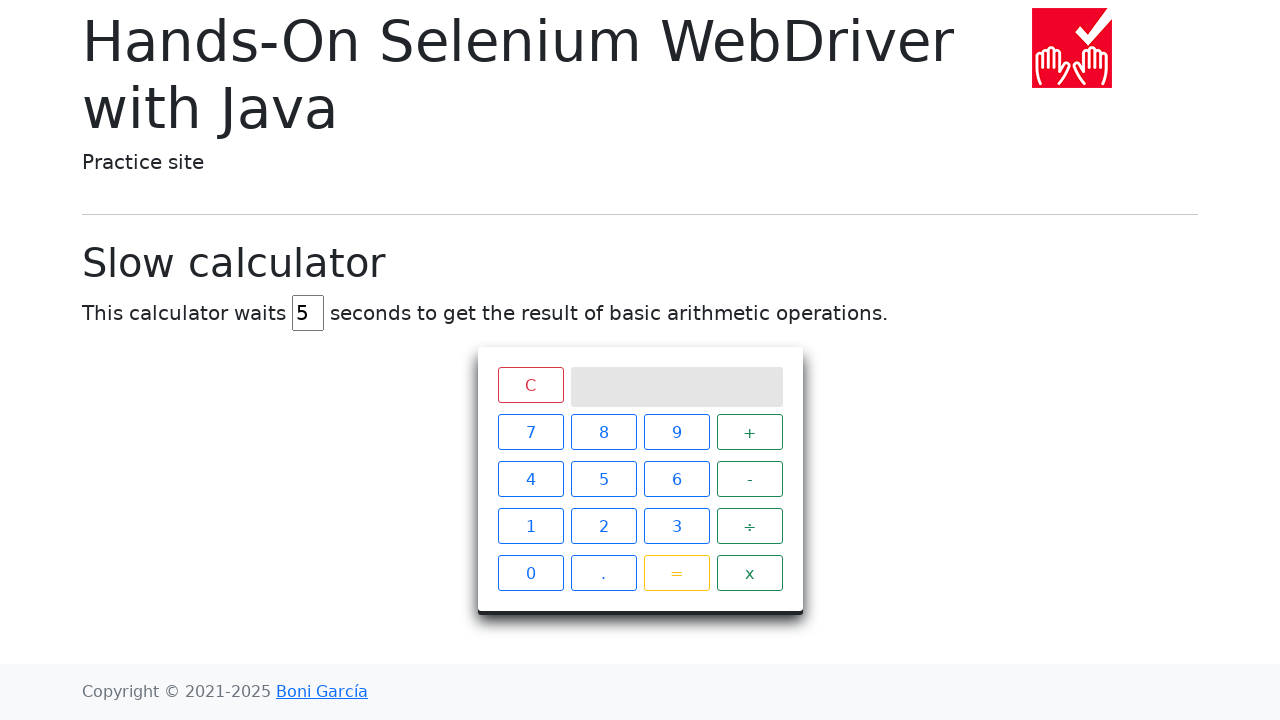

Cleared the delay input field on #delay
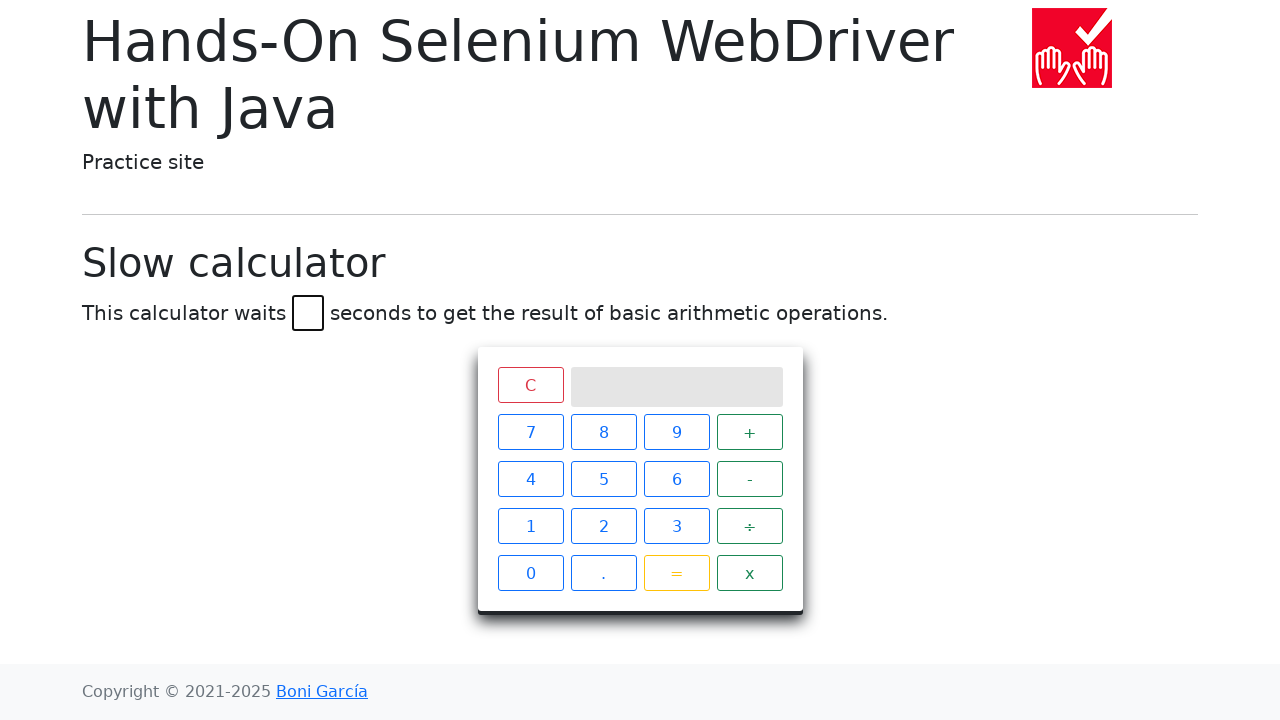

Set delay to 45 seconds on #delay
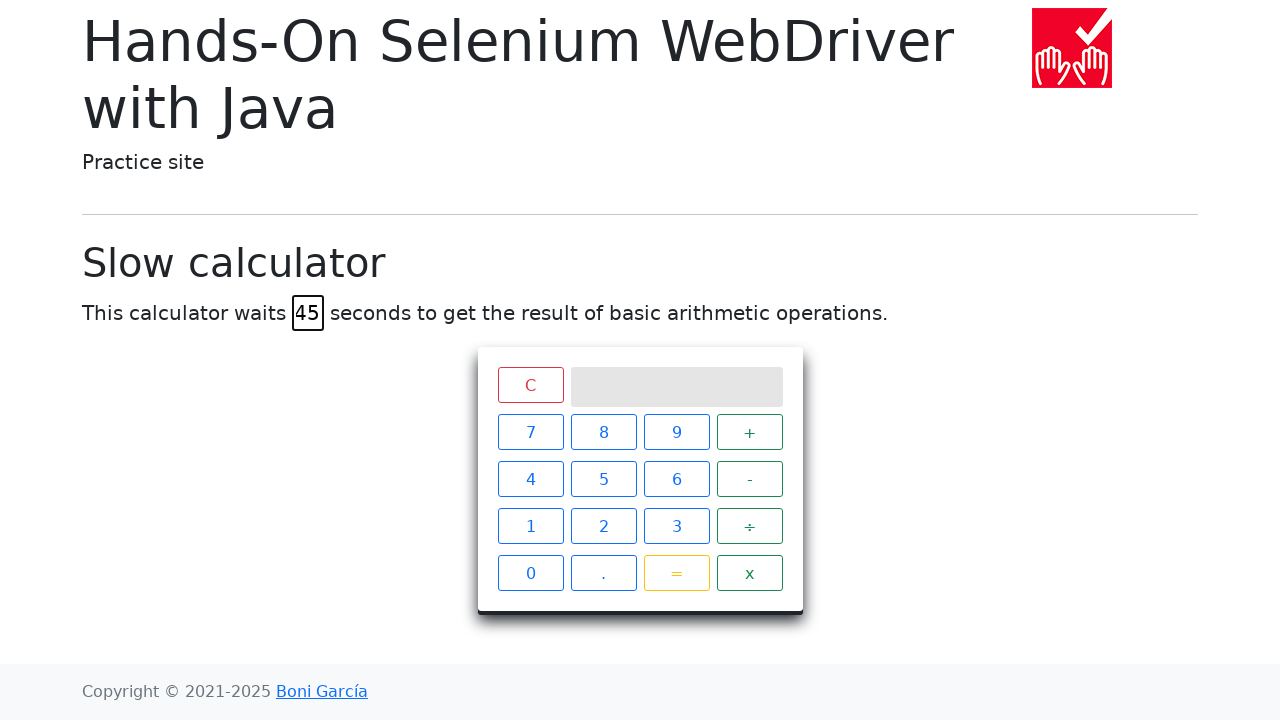

Clicked number 7 at (530, 432) on xpath=//span[text()='7']
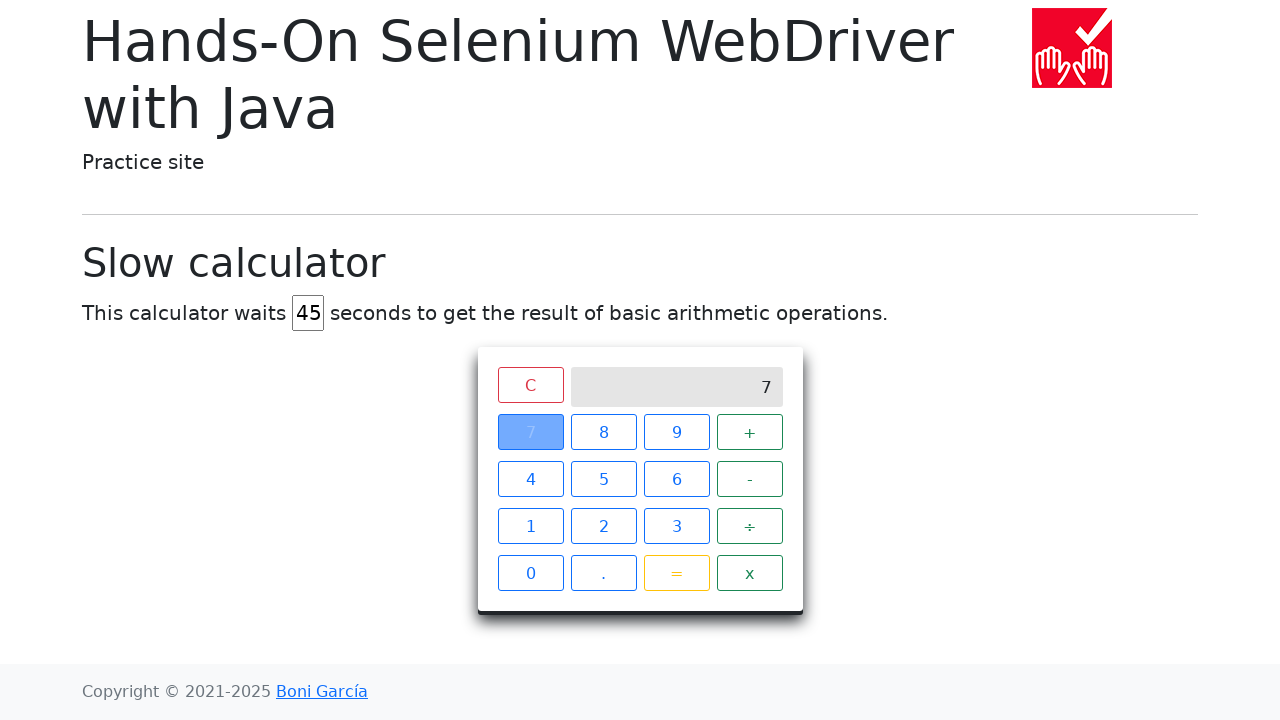

Clicked the plus operator at (750, 432) on xpath=//span[text()='+']
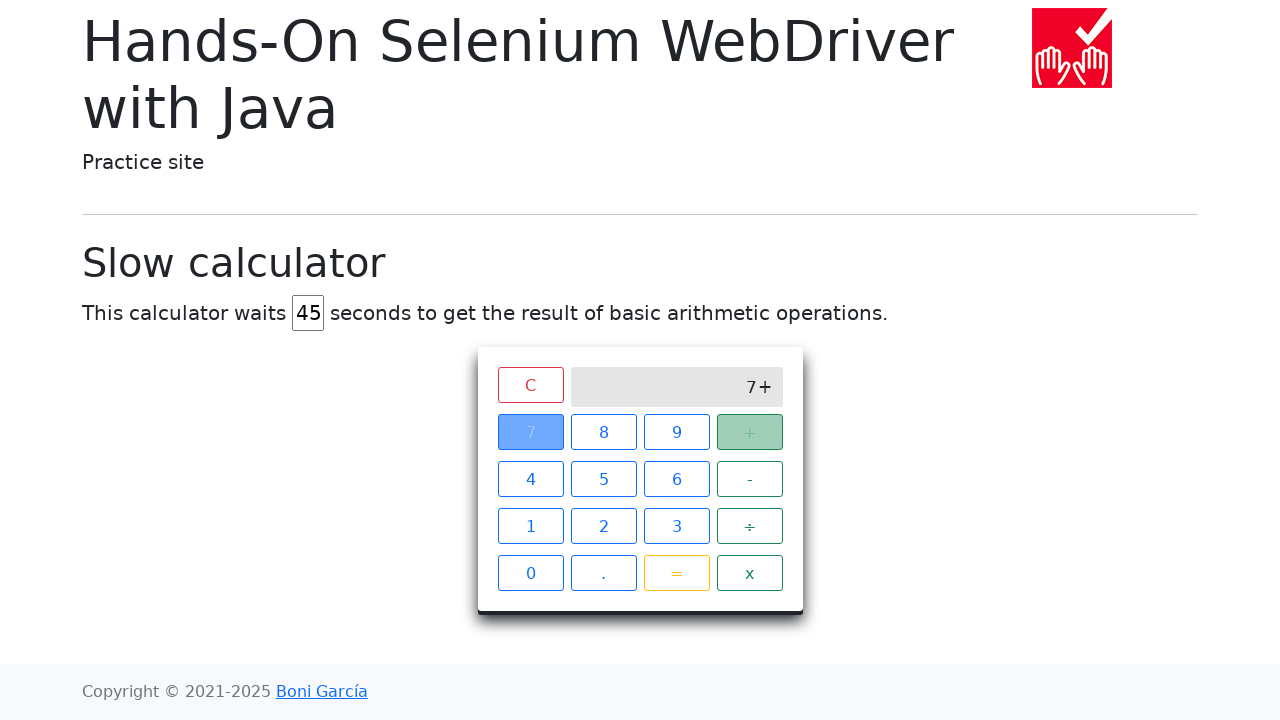

Clicked number 8 at (604, 432) on xpath=//span[text()='8']
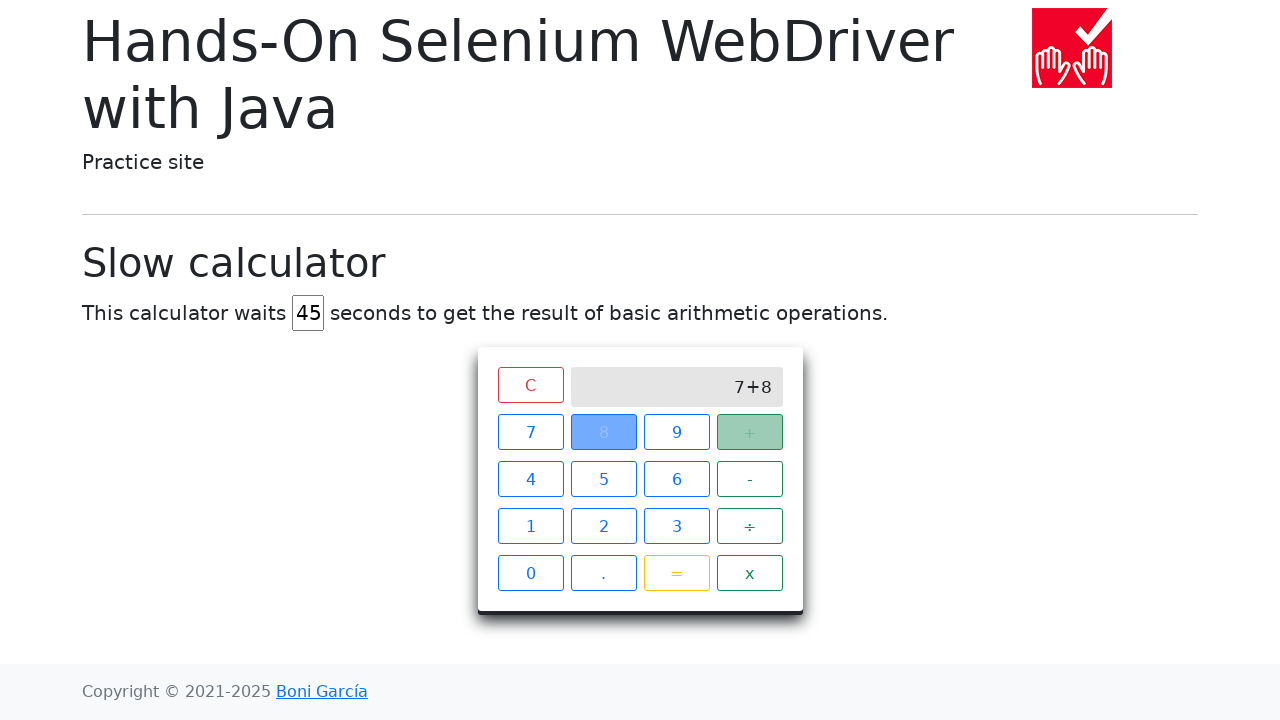

Clicked equals to calculate 7+8 at (676, 573) on xpath=//span[text()='=']
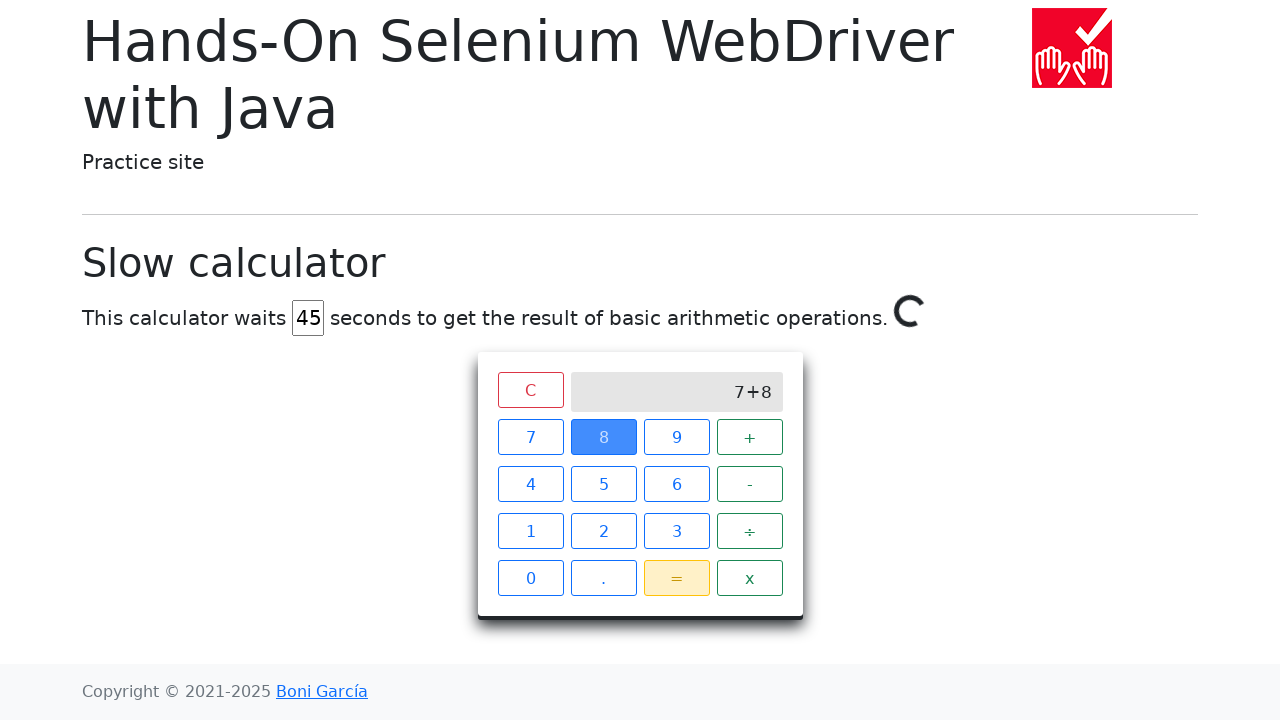

Waited for slow calculation to complete and verified result displays 15
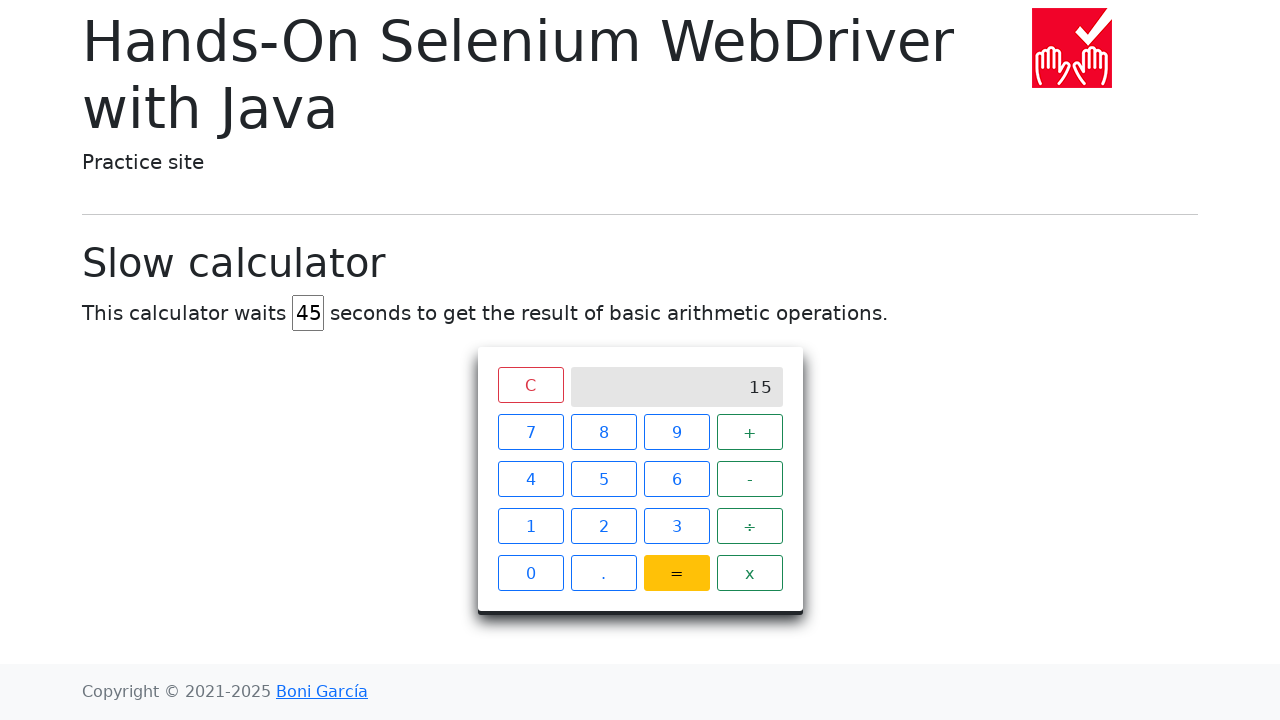

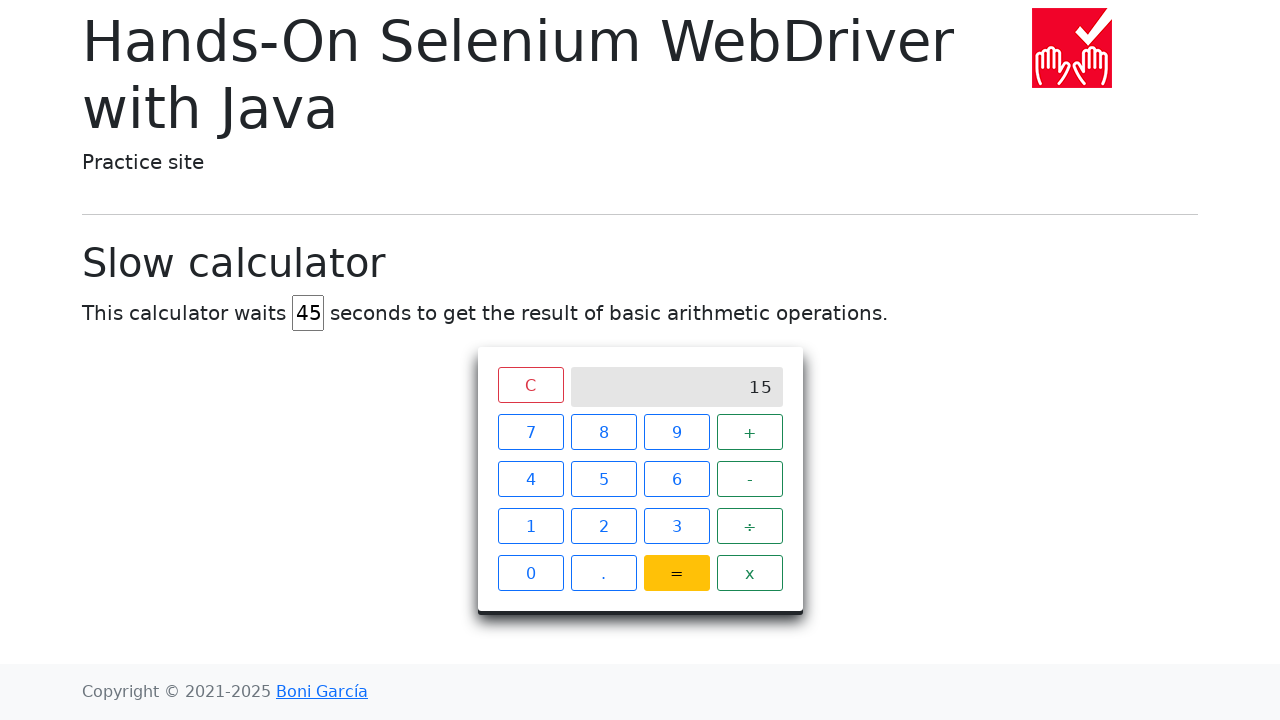